Tests alert handling by triggering an alert through double-clicking a button and accepting the alert

Starting URL: https://demoqa.com/alerts

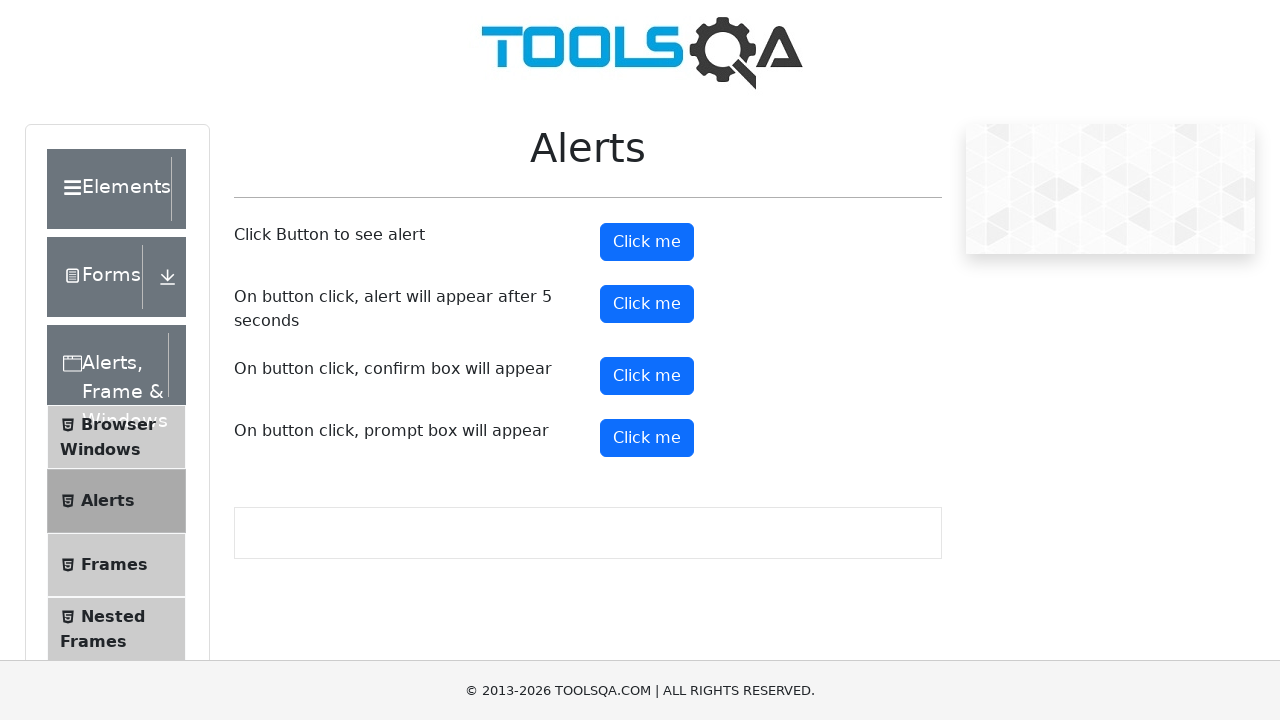

Double-clicked the alert button to trigger an alert at (647, 242) on #alertButton
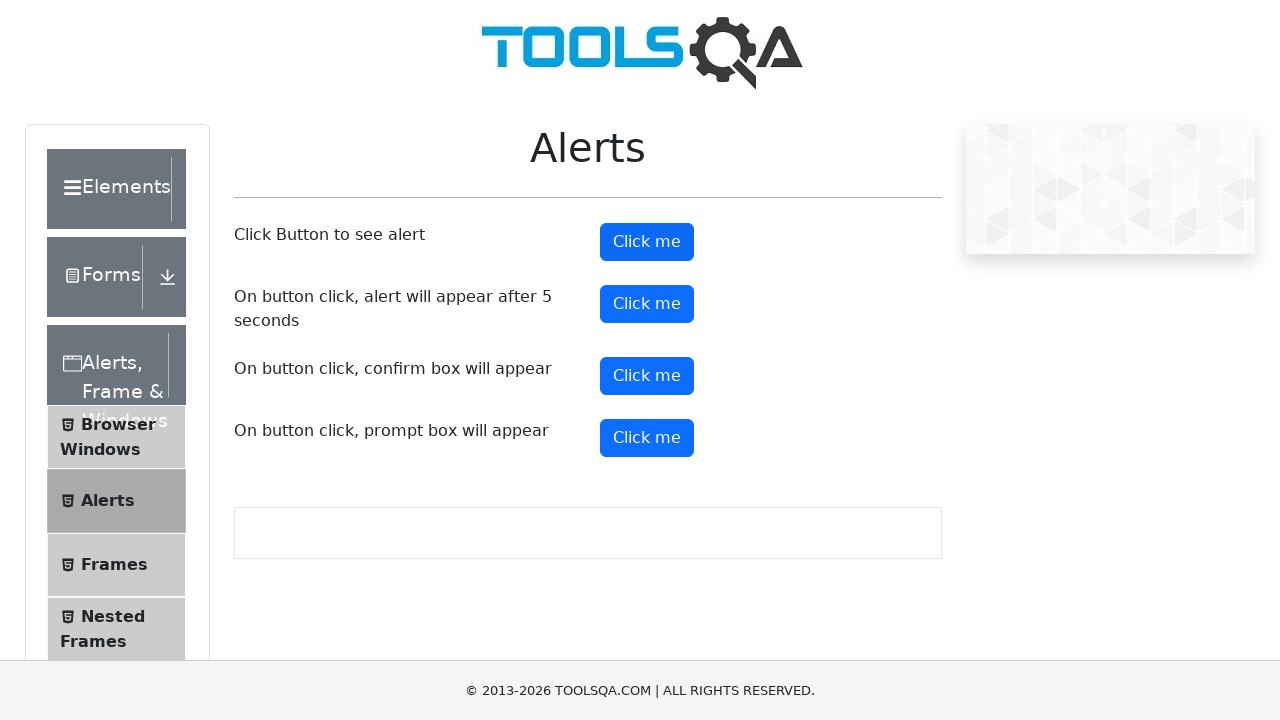

Set up dialog handler to accept the alert
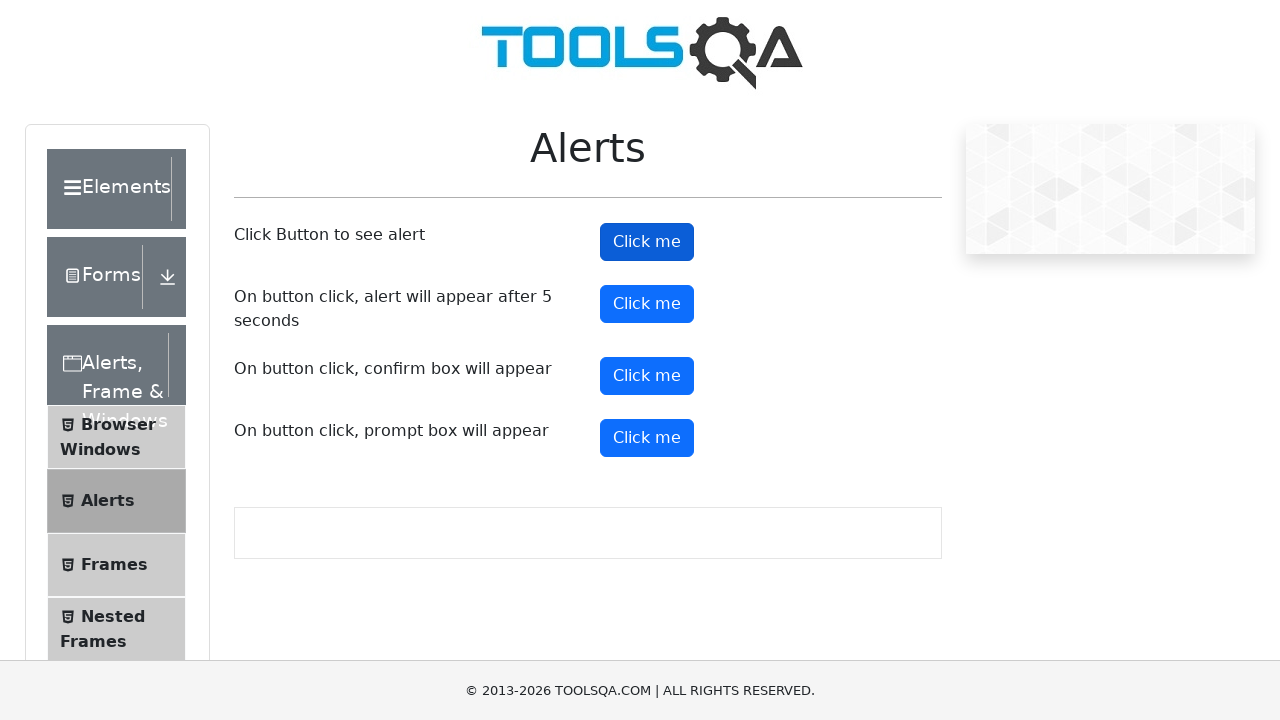

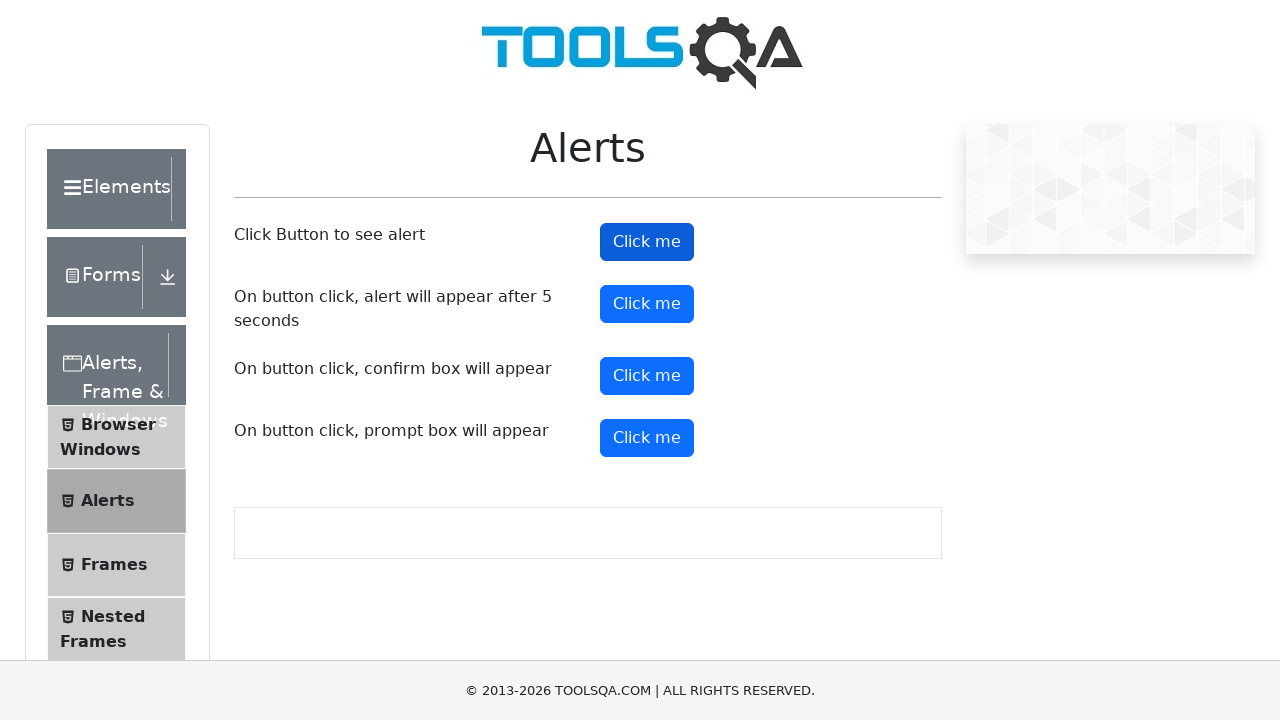